Tests a math challenge form by reading a value from the page, calculating a mathematical formula (log of absolute value of 12*sin(x)), filling in the answer, checking a checkbox, selecting a radio button, and submitting the form.

Starting URL: http://suninjuly.github.io/math.html

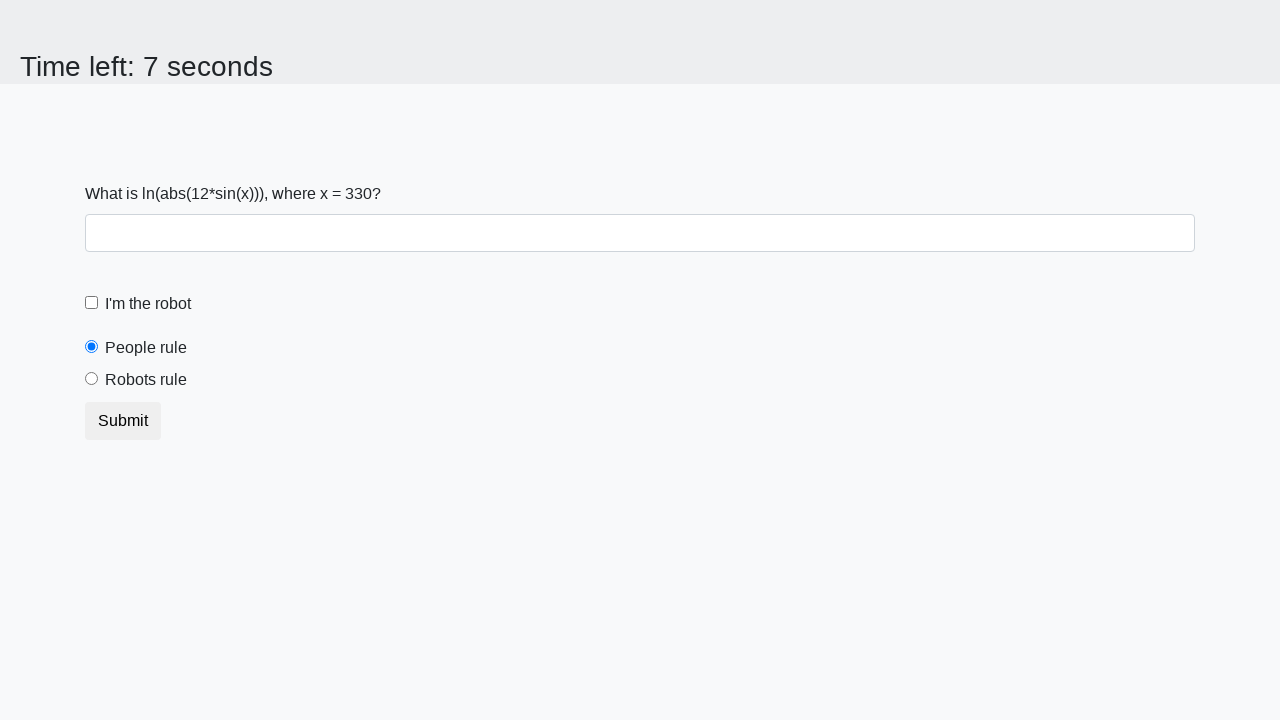

Read x value from page: 330
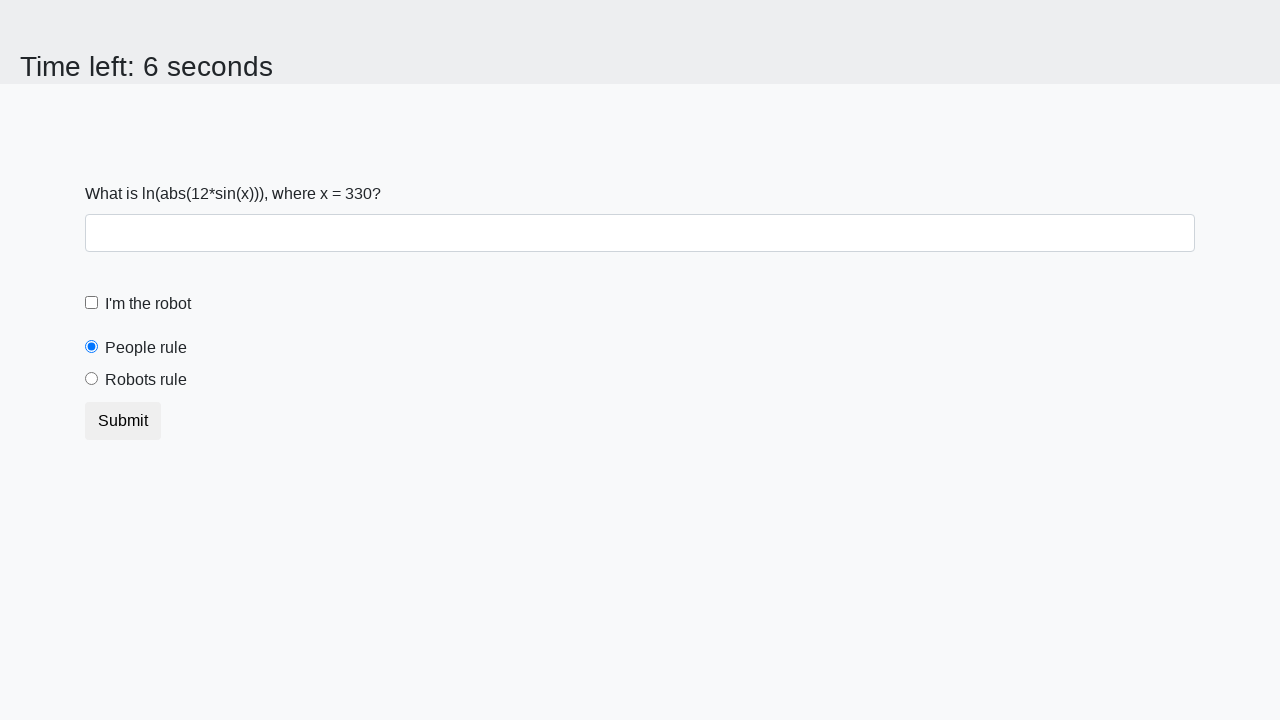

Calculated formula result: log(abs(12*sin(330))) = 0.46284025245710736
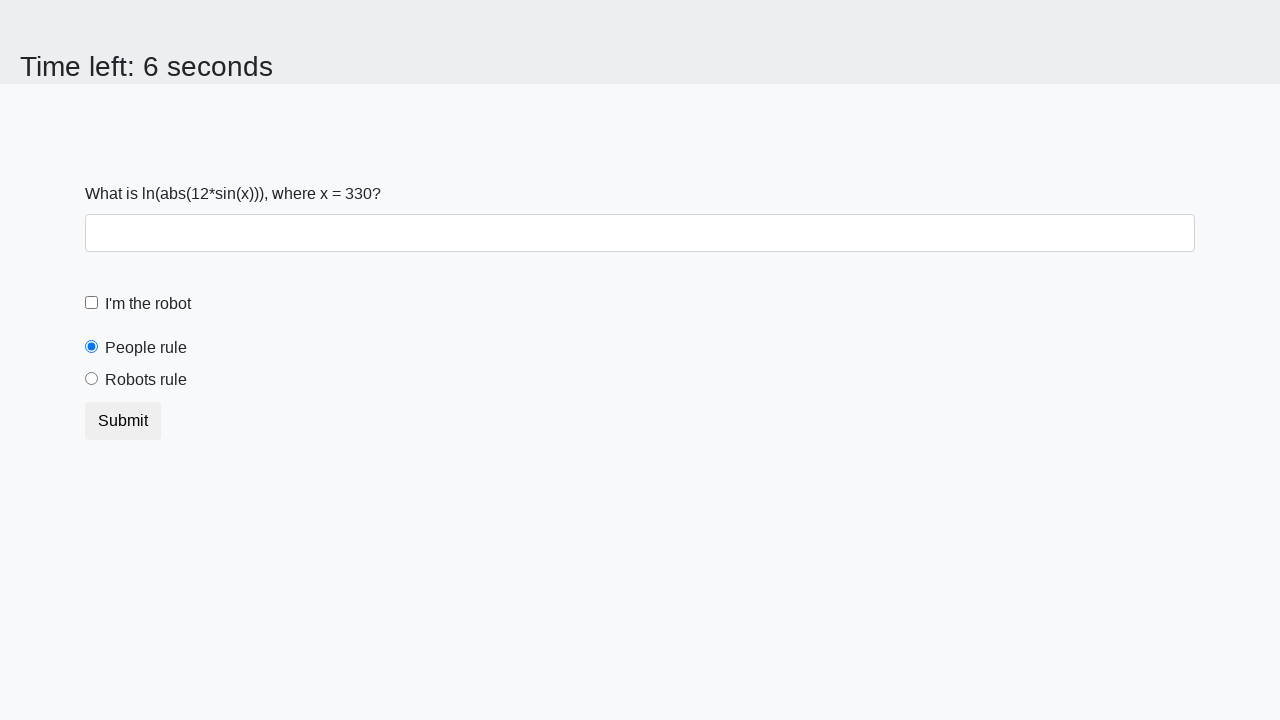

Filled answer field with calculated value on #answer
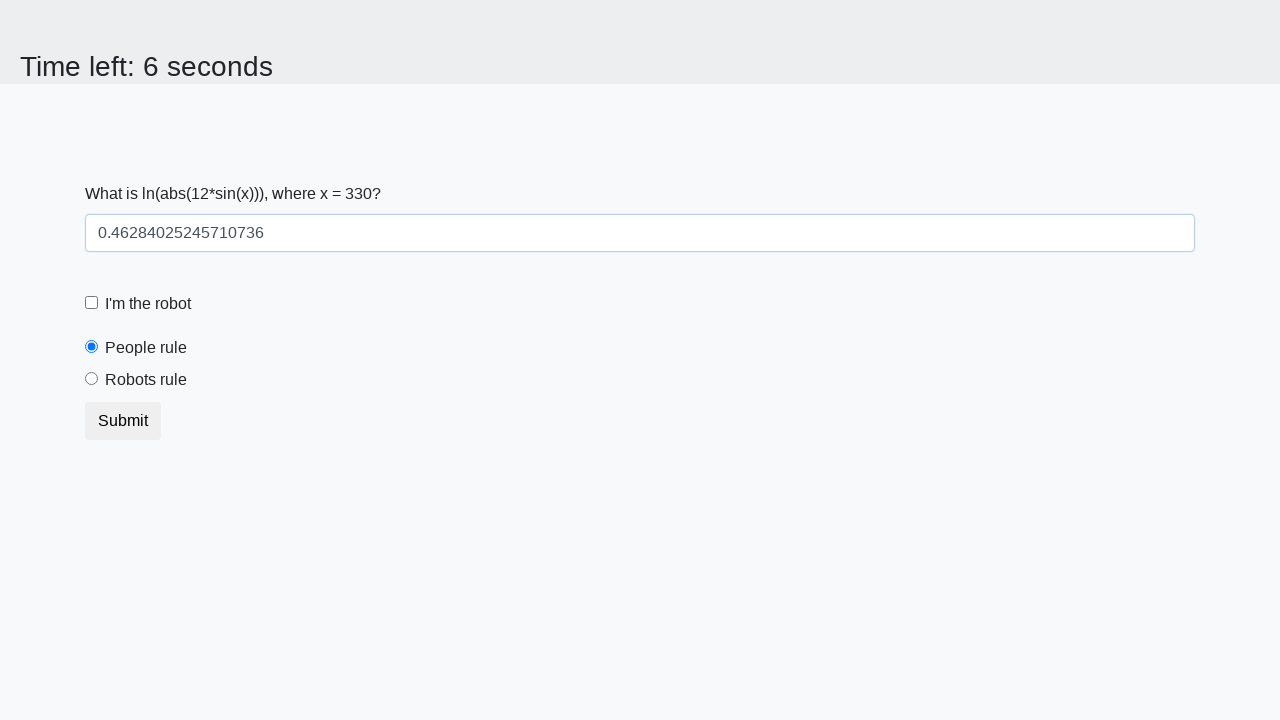

Checked the robot checkbox at (92, 303) on #robotCheckbox
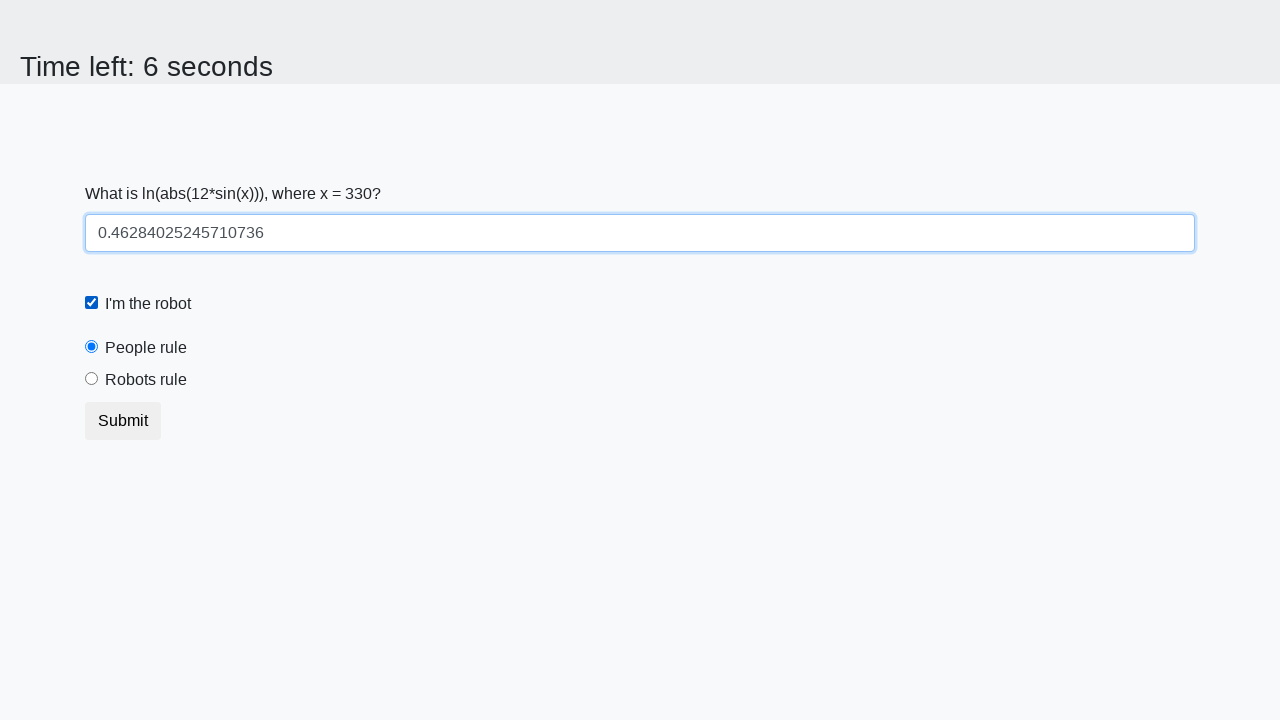

Selected the 'robots rule' radio button at (92, 379) on #robotsRule
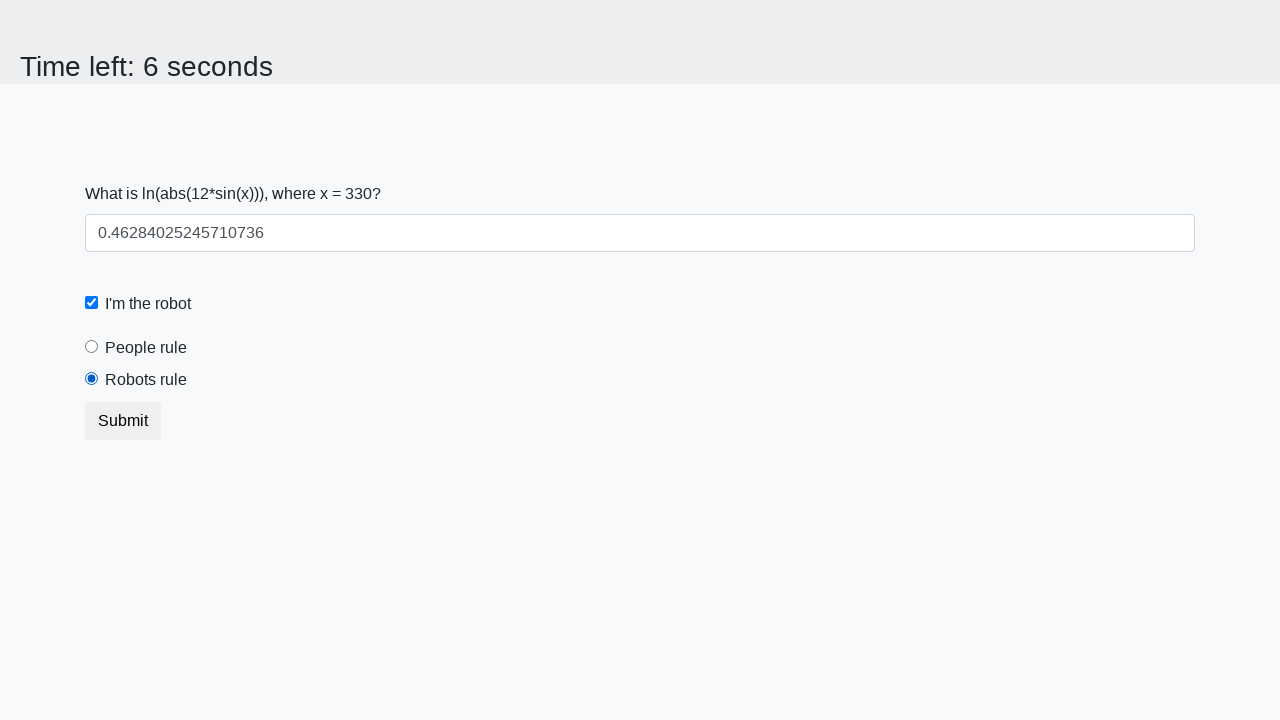

Clicked the submit button at (123, 421) on button.btn
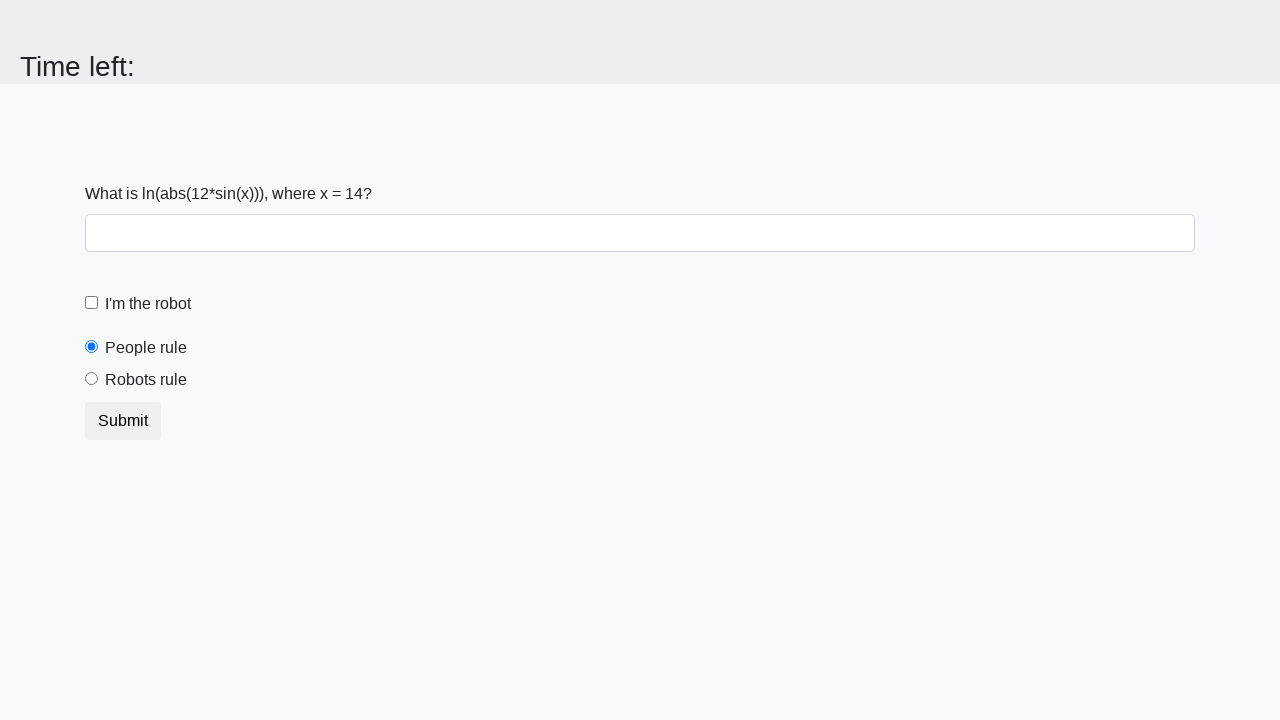

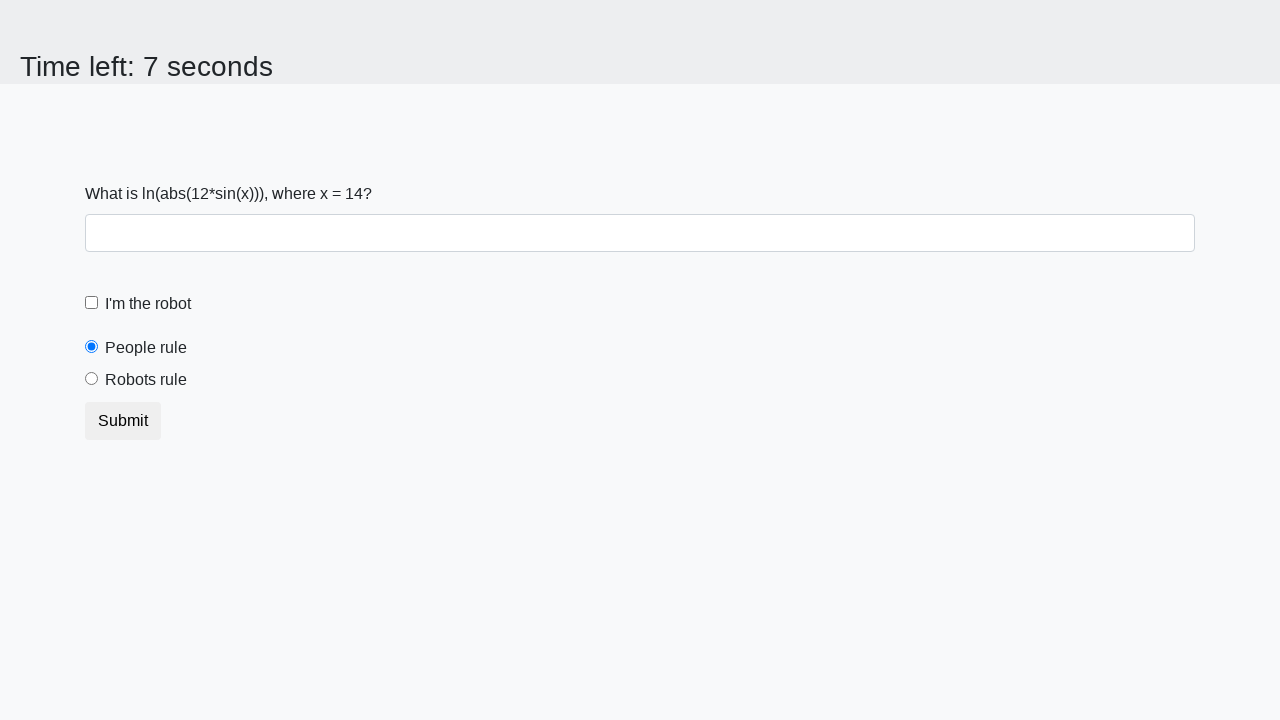